Navigates to Walmart homepage and scrolls to the bottom of the page

Starting URL: https://www.walmart.com/

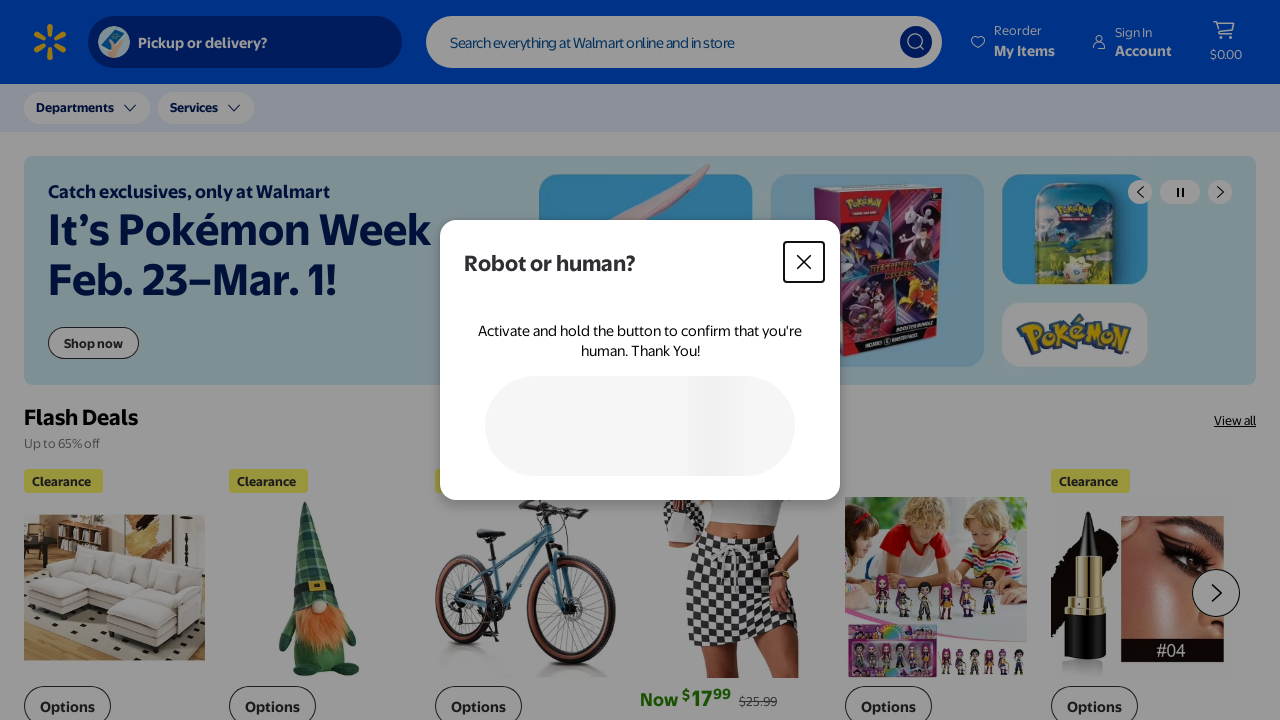

Navigated to Walmart homepage
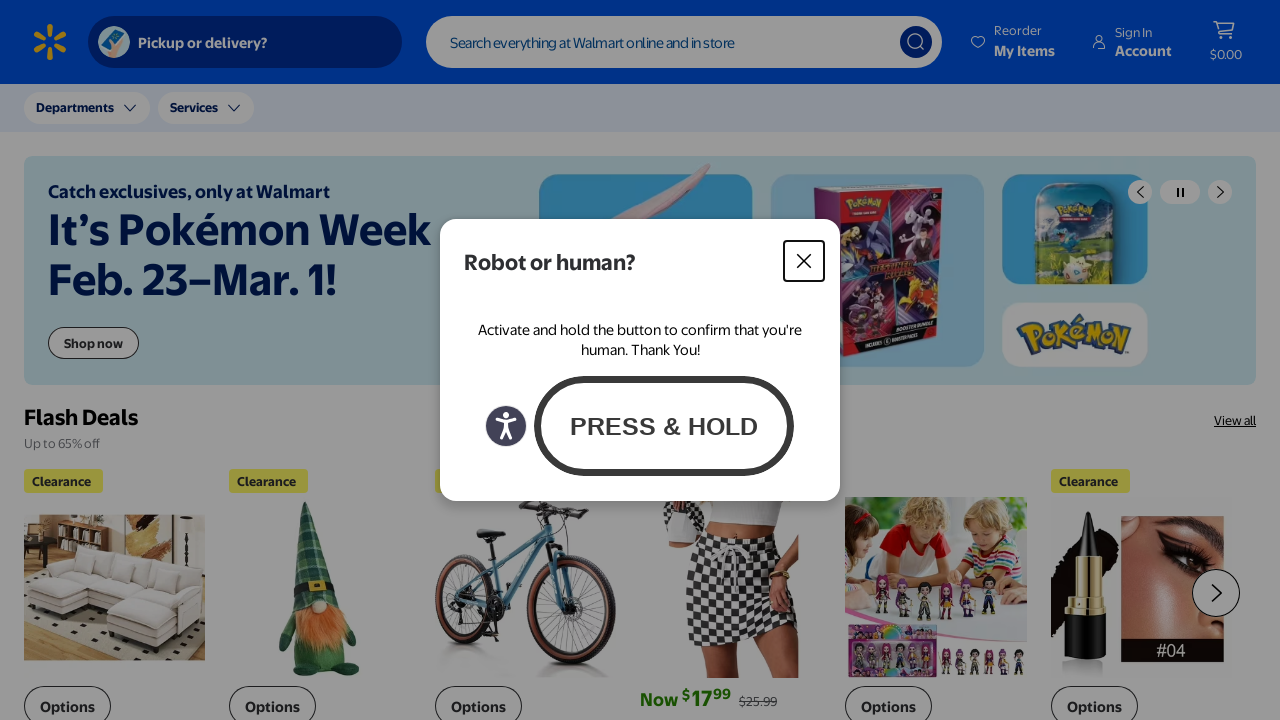

Scrolled to the bottom of the page
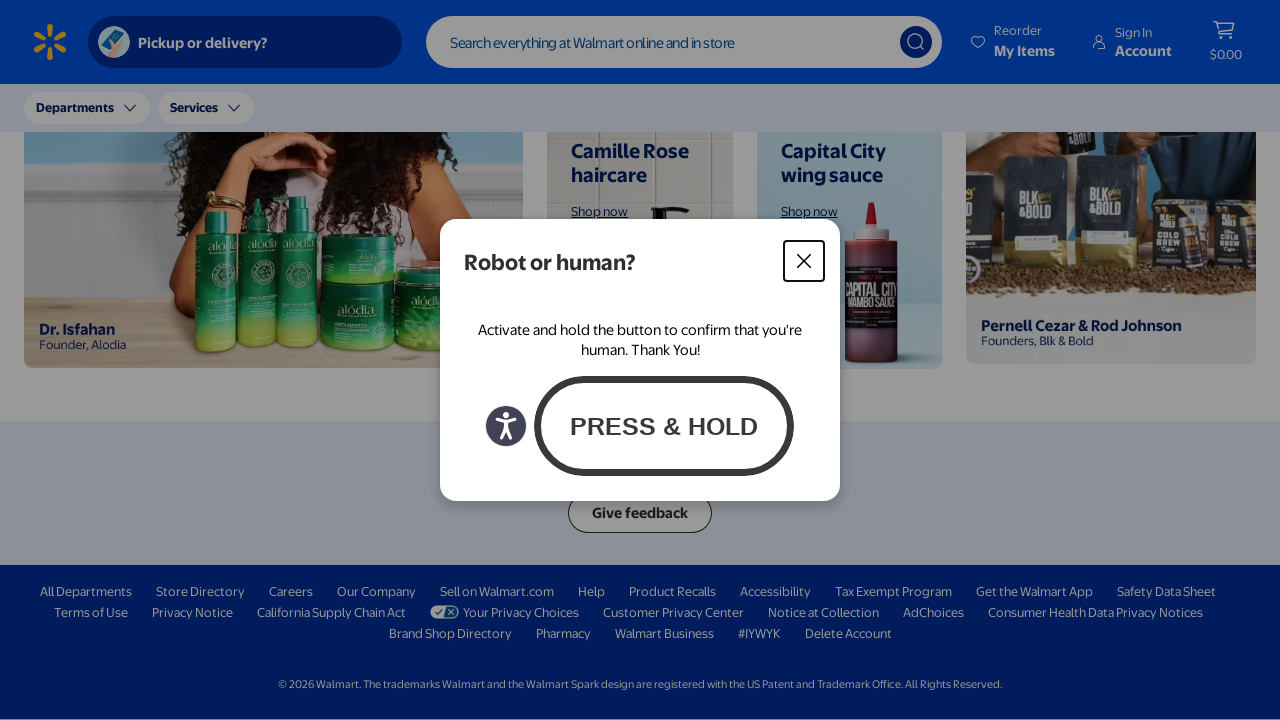

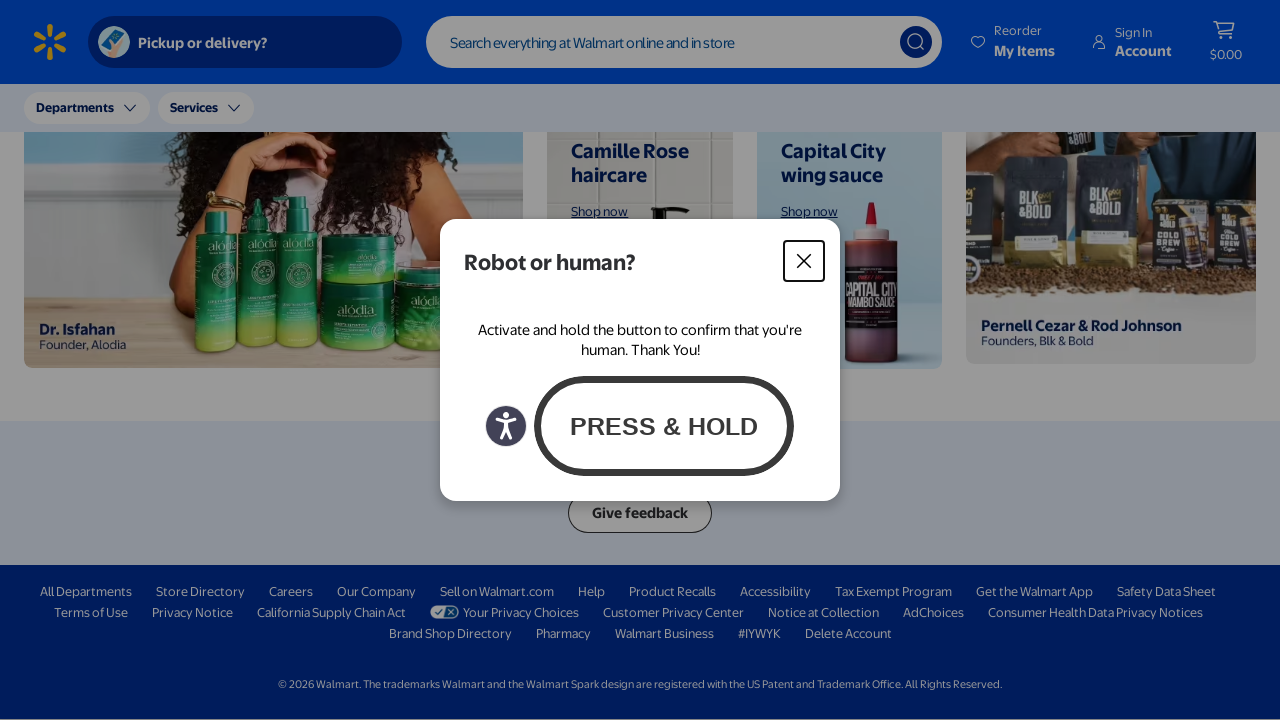